Tests browser navigation functionality by navigating to a page, then using back, forward, and refresh browser controls

Starting URL: https://www.flipkart.com/

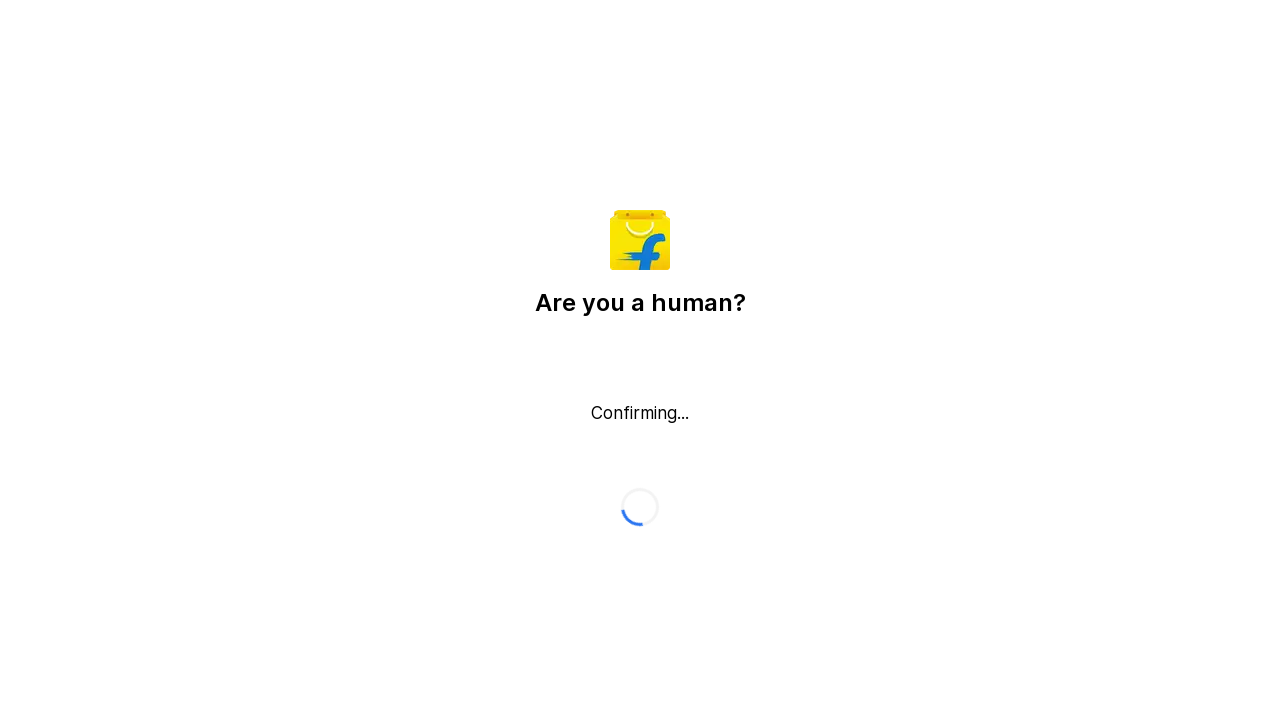

Navigated to Flipkart mobile phones store
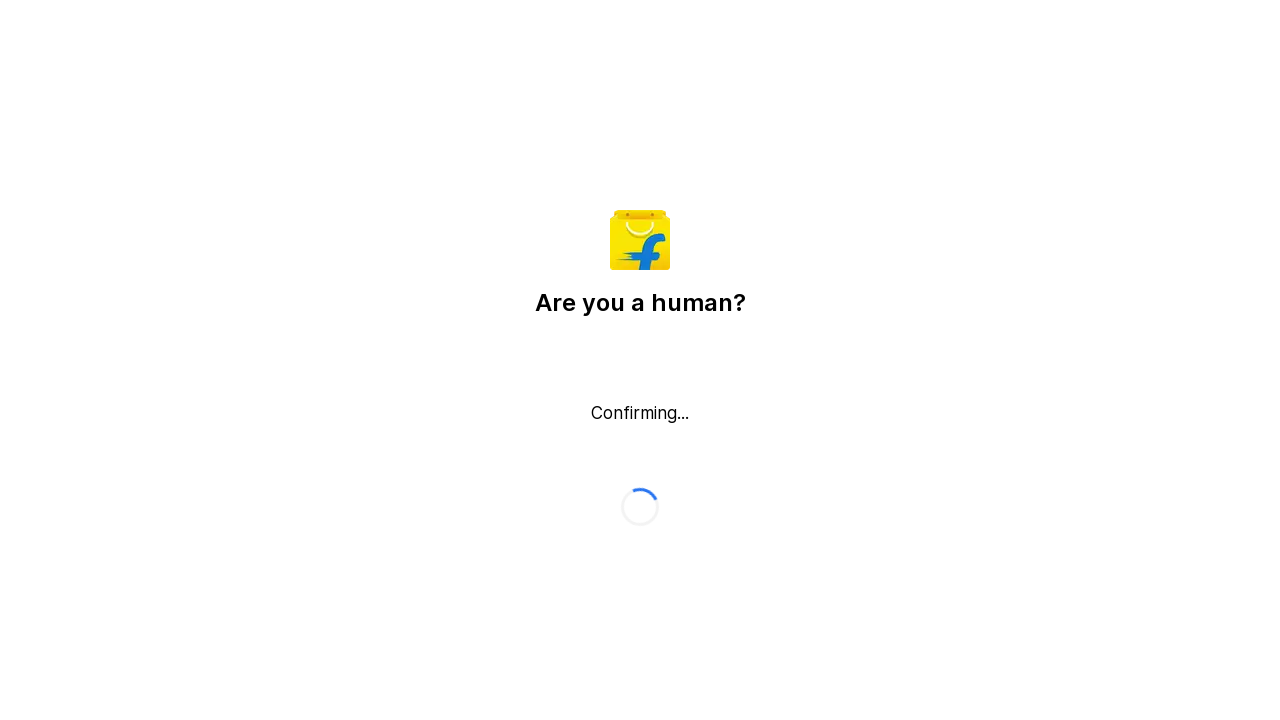

Navigated back to previous page
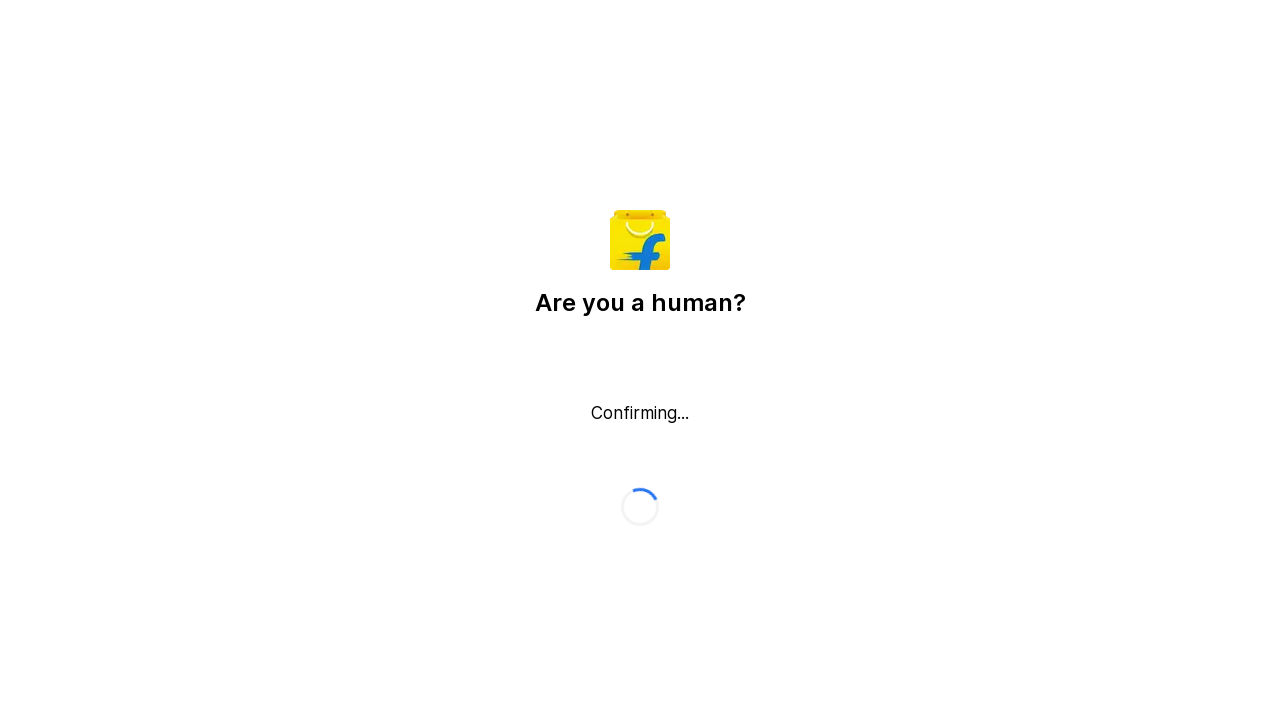

Navigated forward to mobile phones store
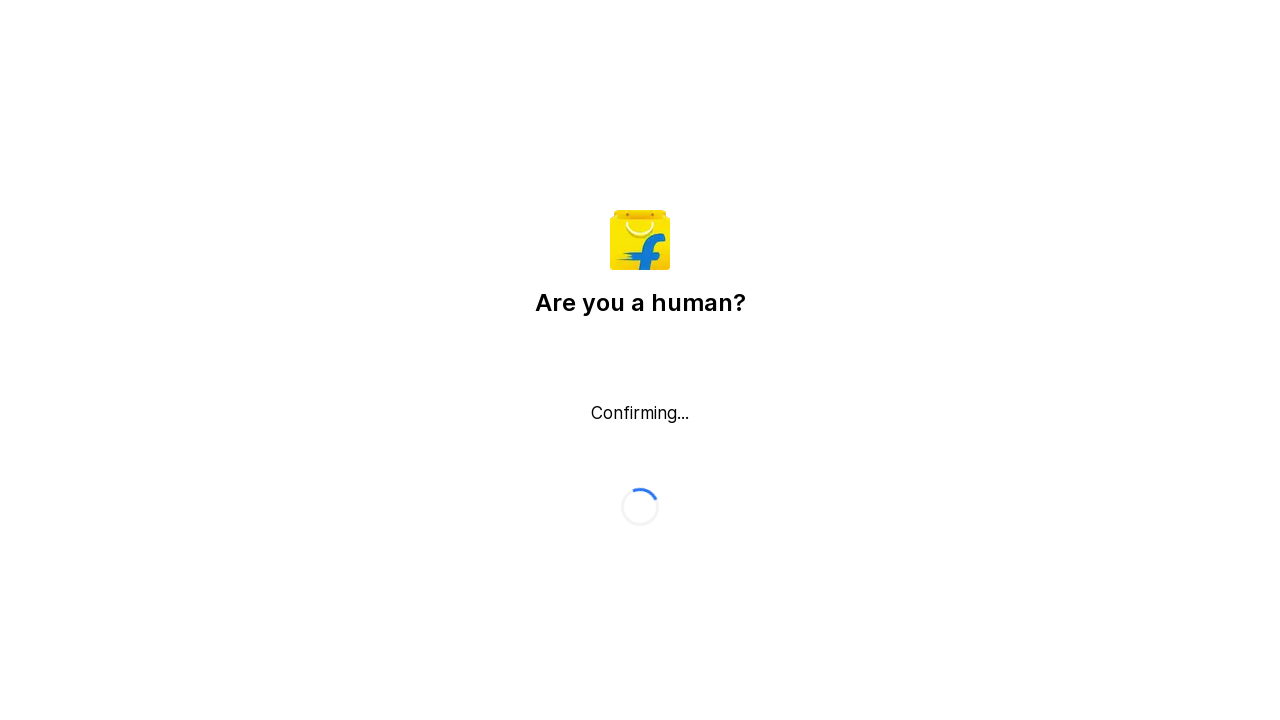

Refreshed the current page
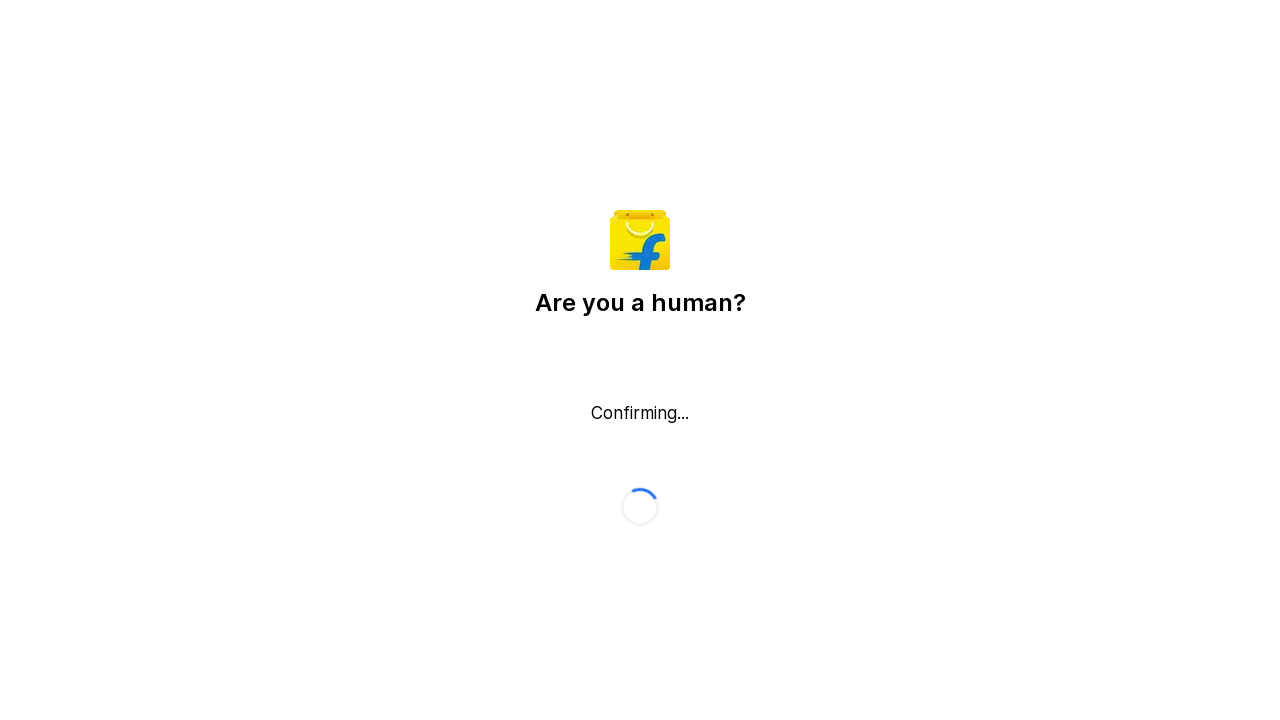

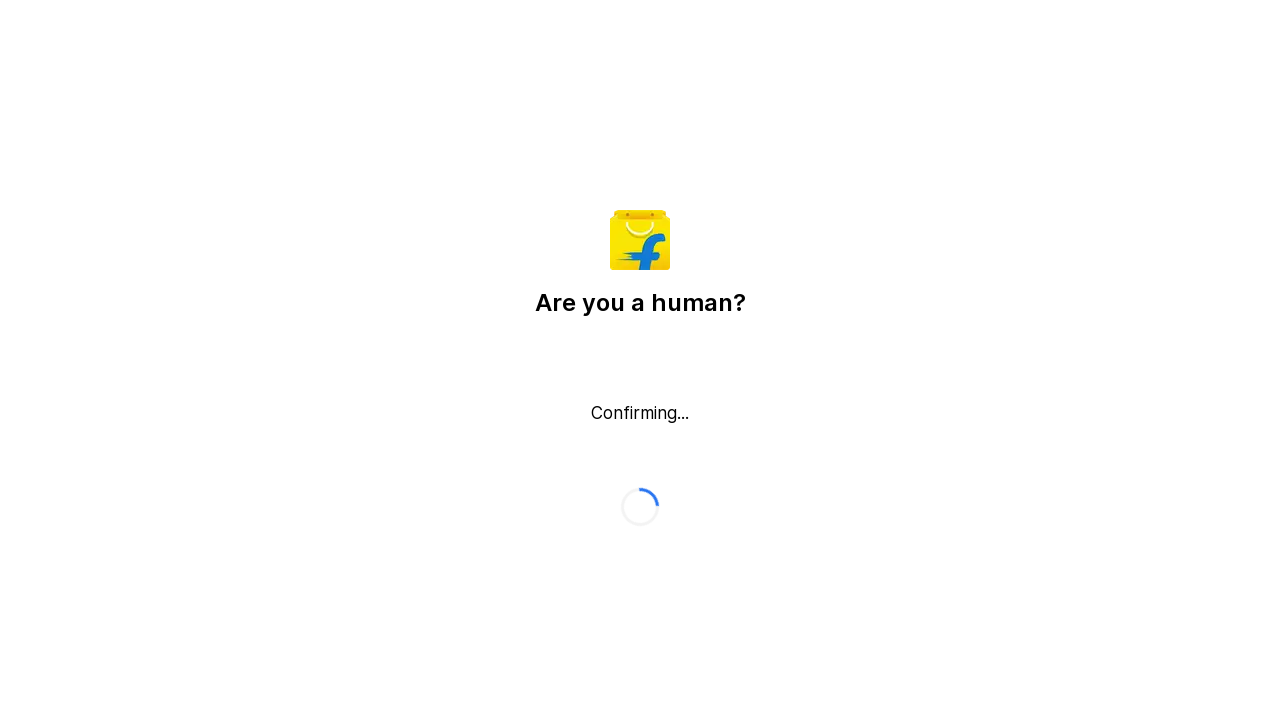